Tests a registration form by filling in first name, last name, job title, and education level, then submitting the form and verifying the success message

Starting URL: http://formy-project.herokuapp.com/form

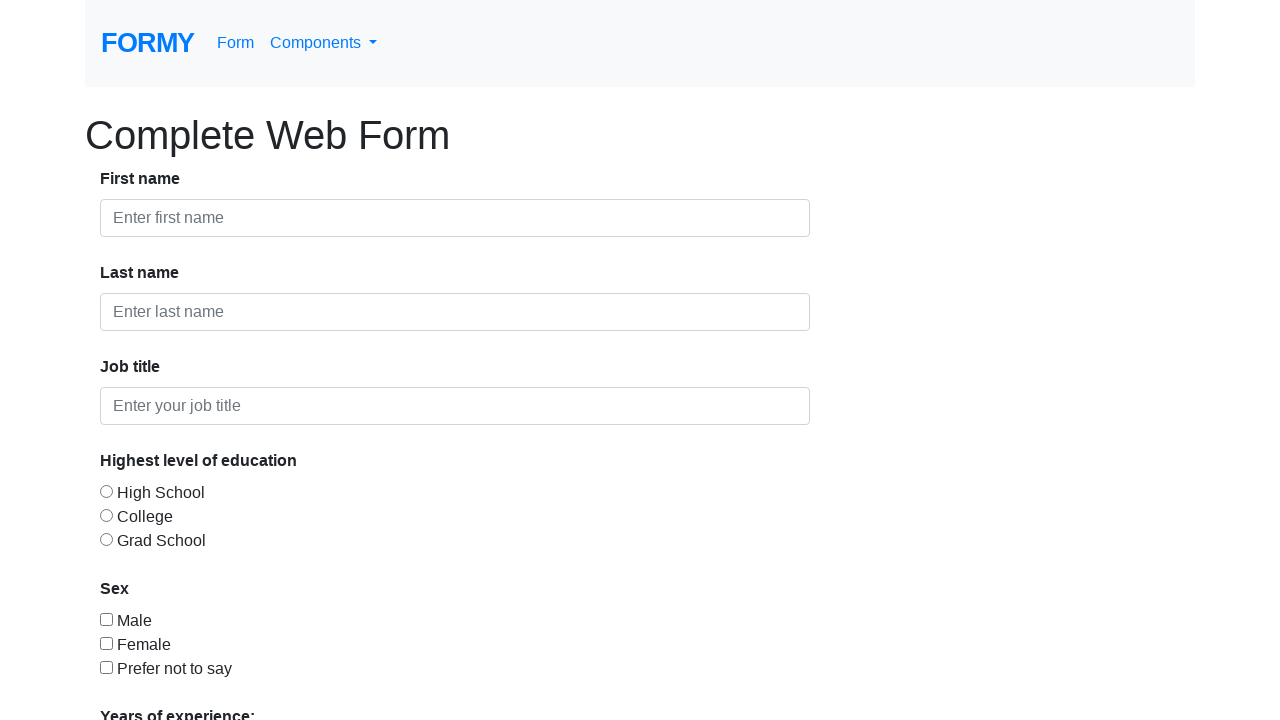

Filled first name field with 'John' on #first-name
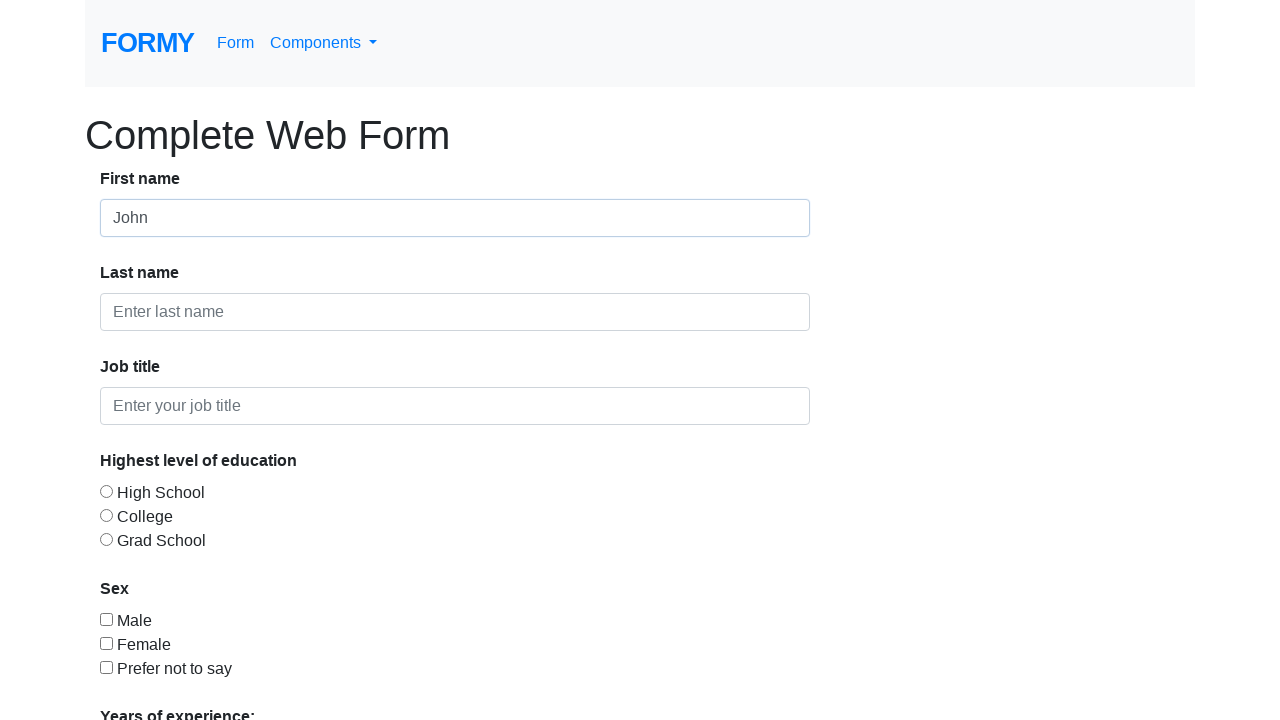

Filled last name field with 'Smith' on #last-name
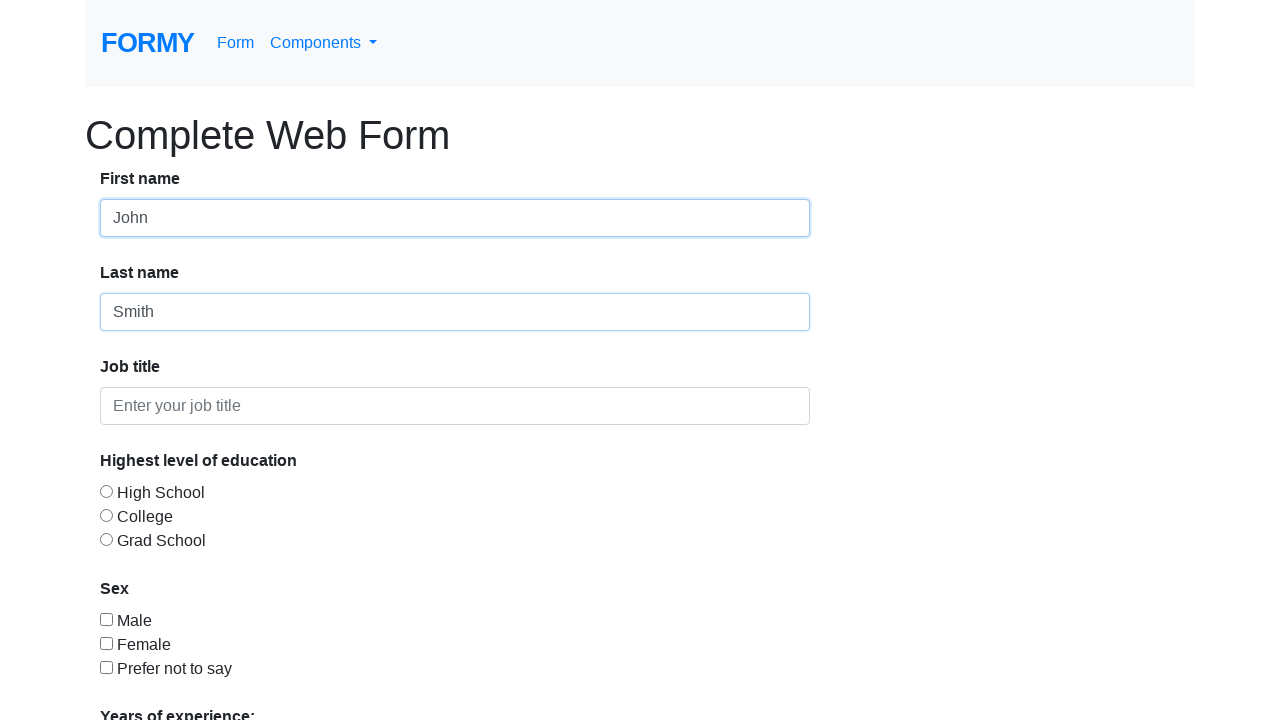

Filled job title field with 'Software Engineer' on #job-title
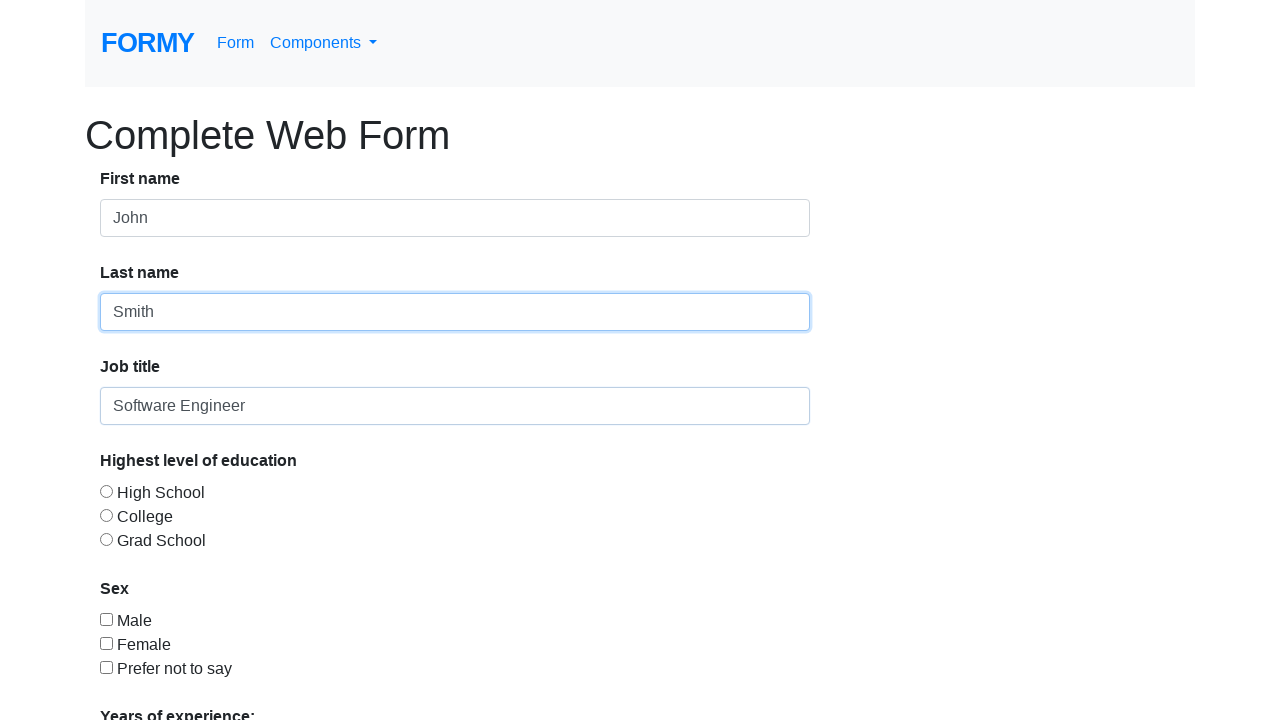

Selected College education level at (106, 515) on #radio-button-2
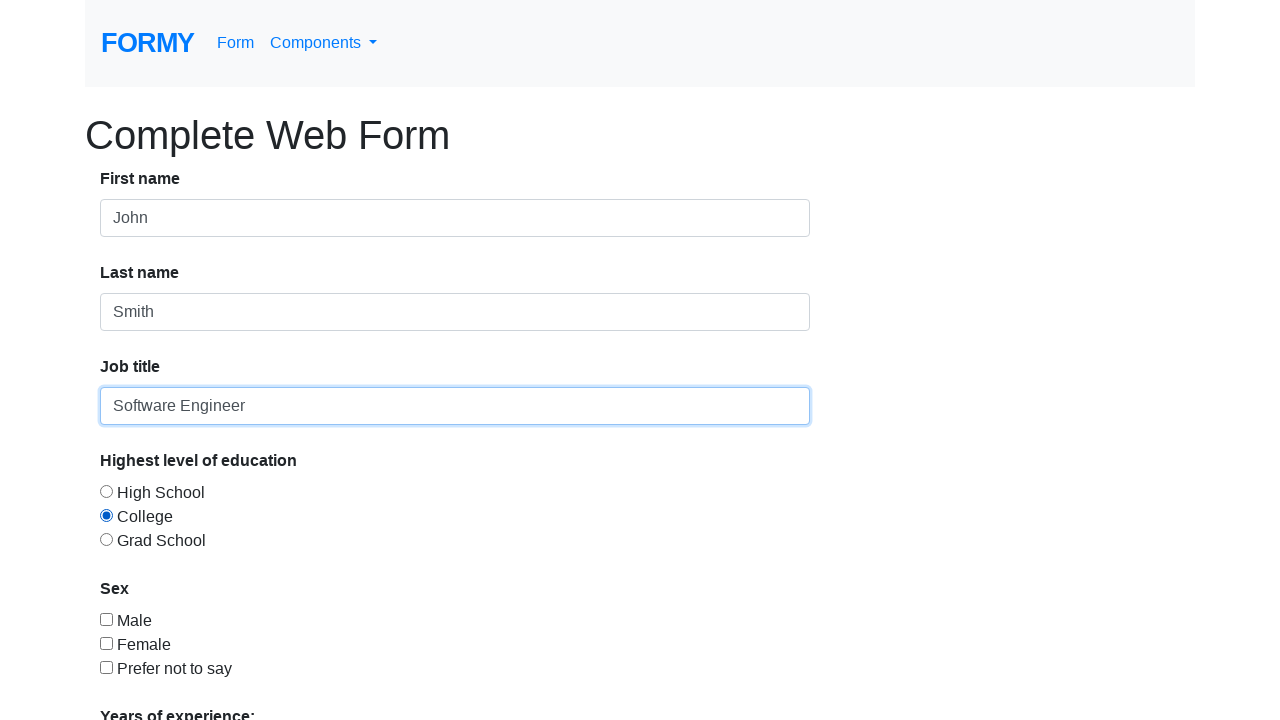

Clicked Submit button at (148, 680) on a:text('Submit')
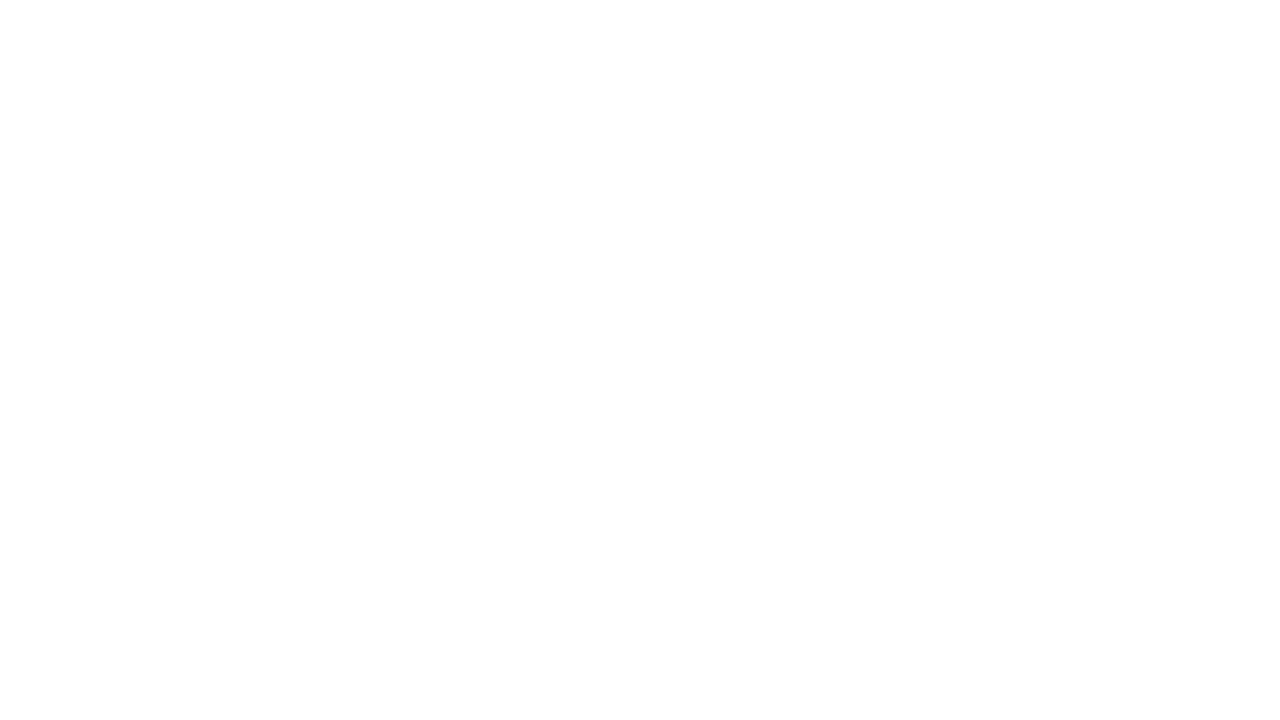

Form submission succeeded - success message appeared
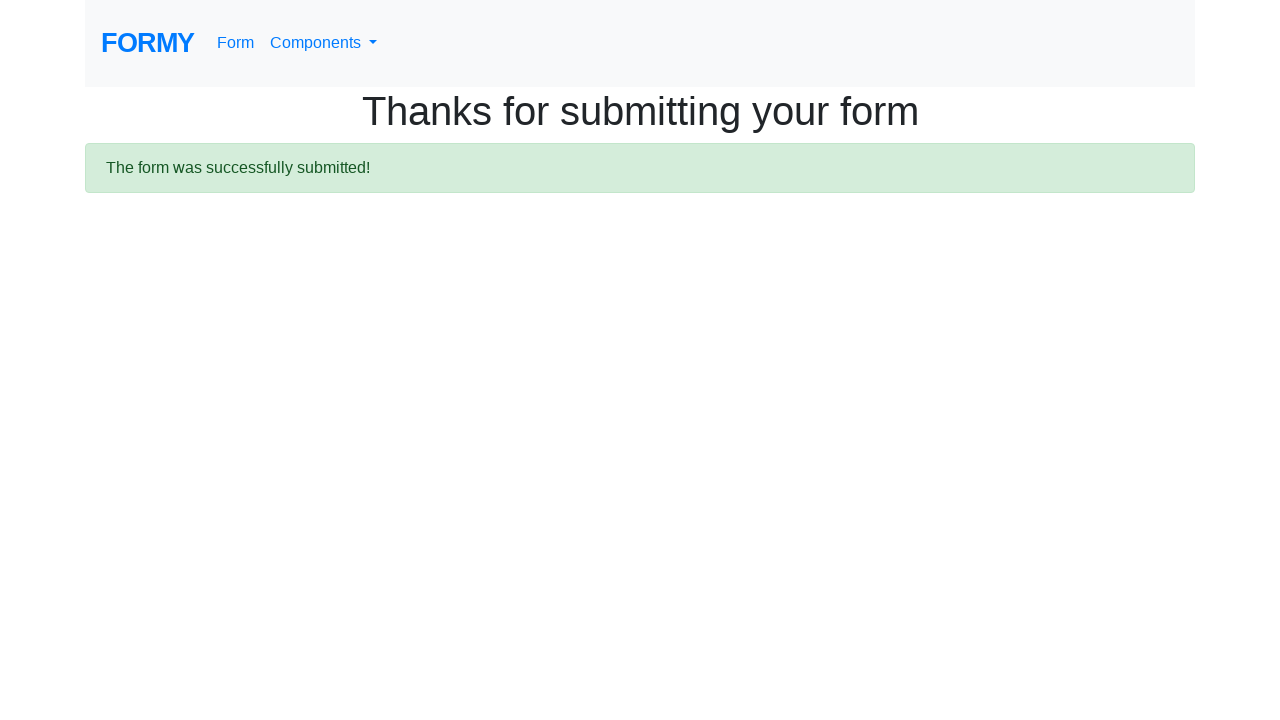

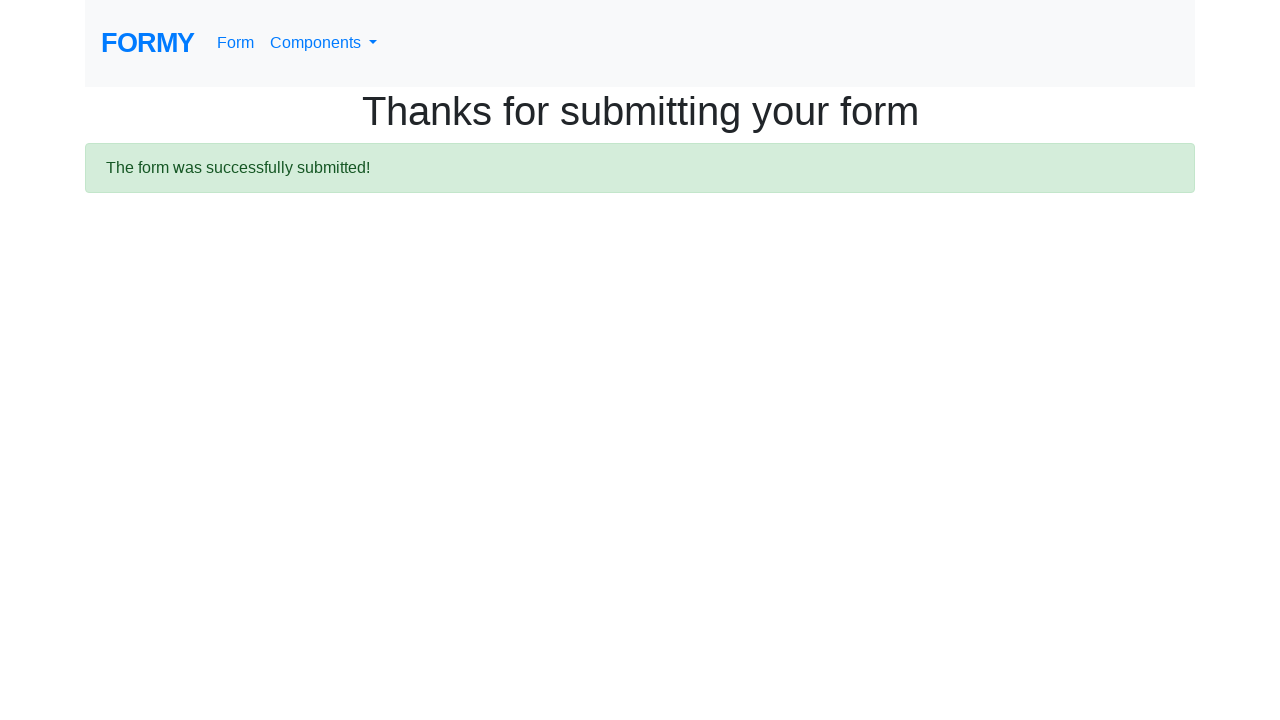